Tests window management by opening a new window, navigating to a different site, and switching between windows

Starting URL: https://rahulshettyacademy.com/angularpractice/

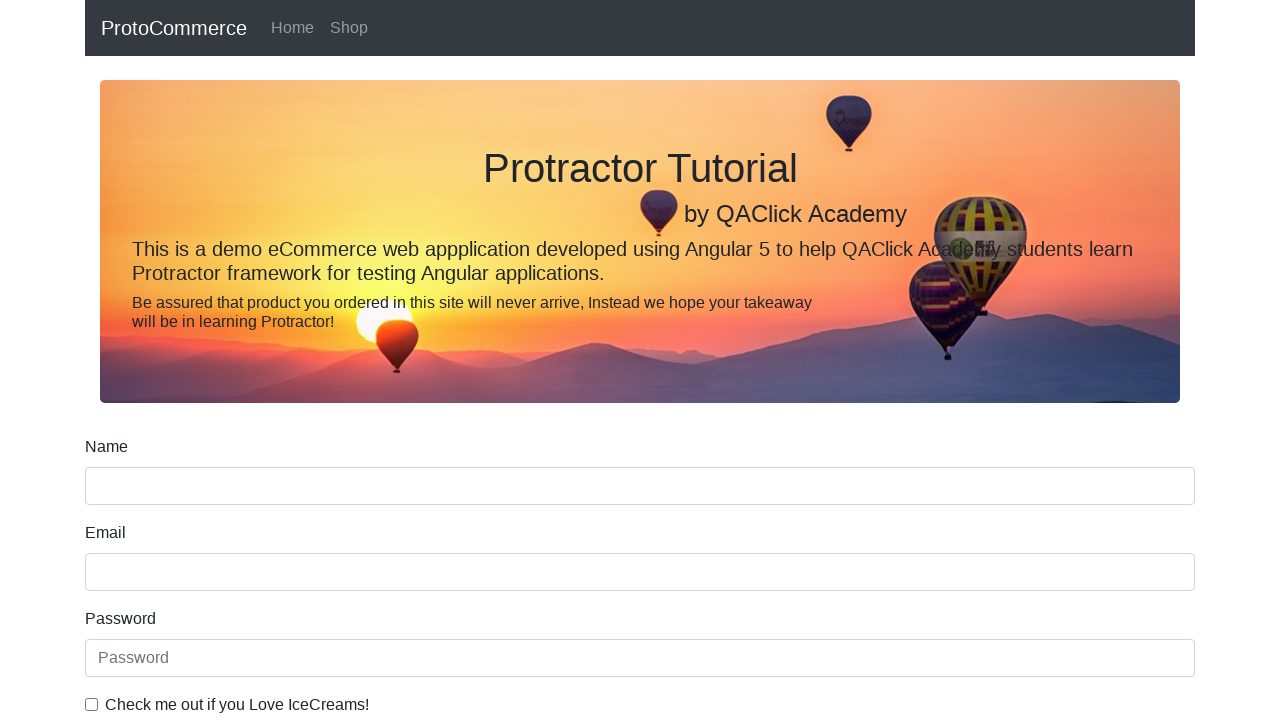

Opened a new browser window/tab
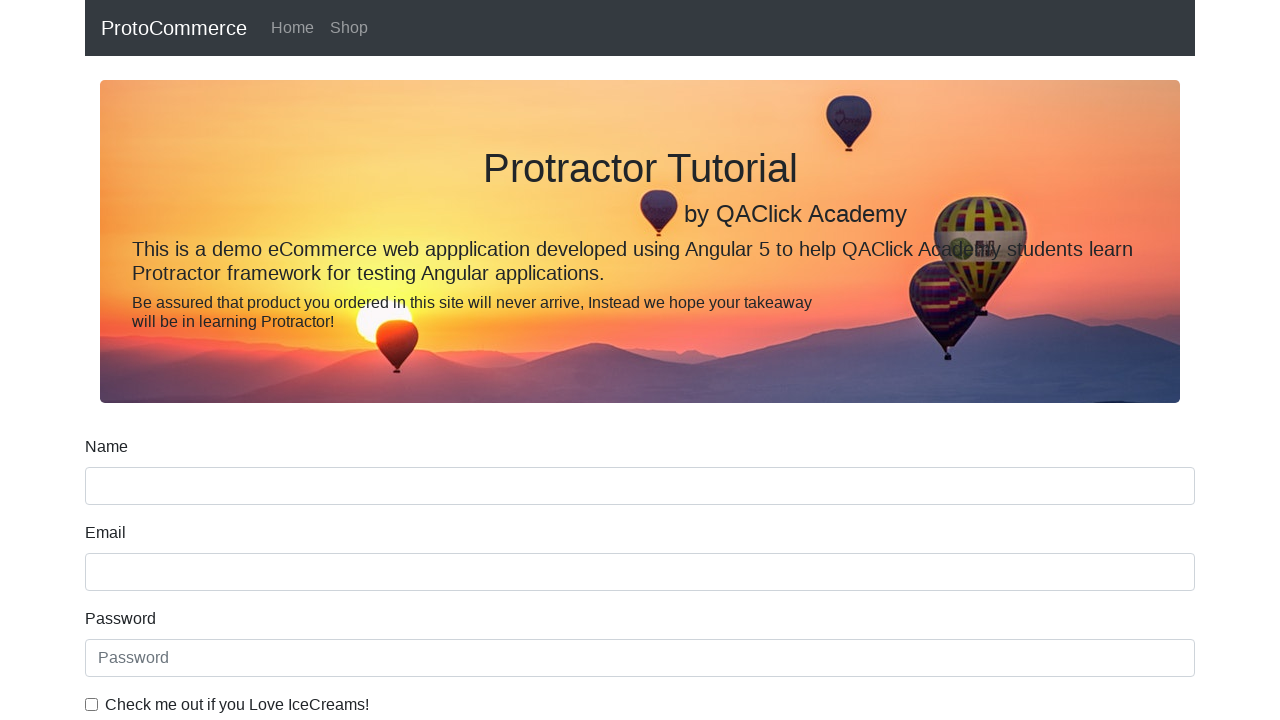

Navigated new window to https://www.landisgyr.com.au/
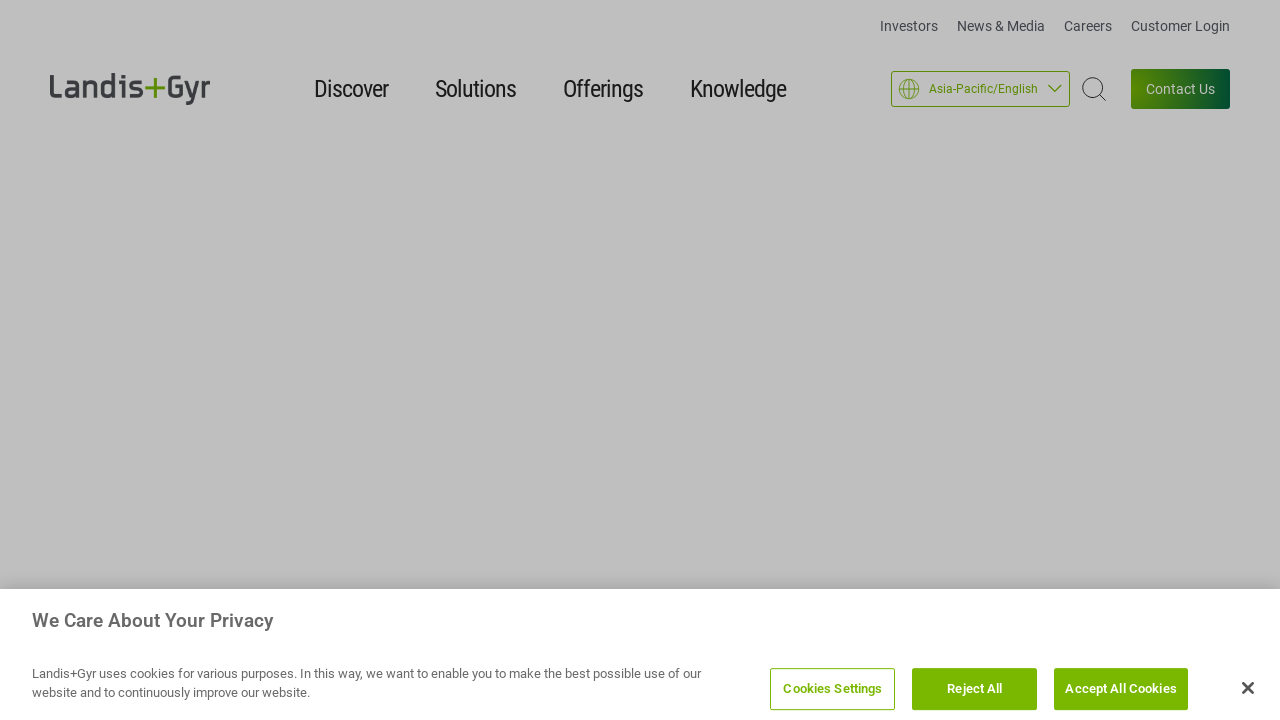

Retrieved title of new window: 'Landis+Gyr | Intelligent Energy, Delivered'
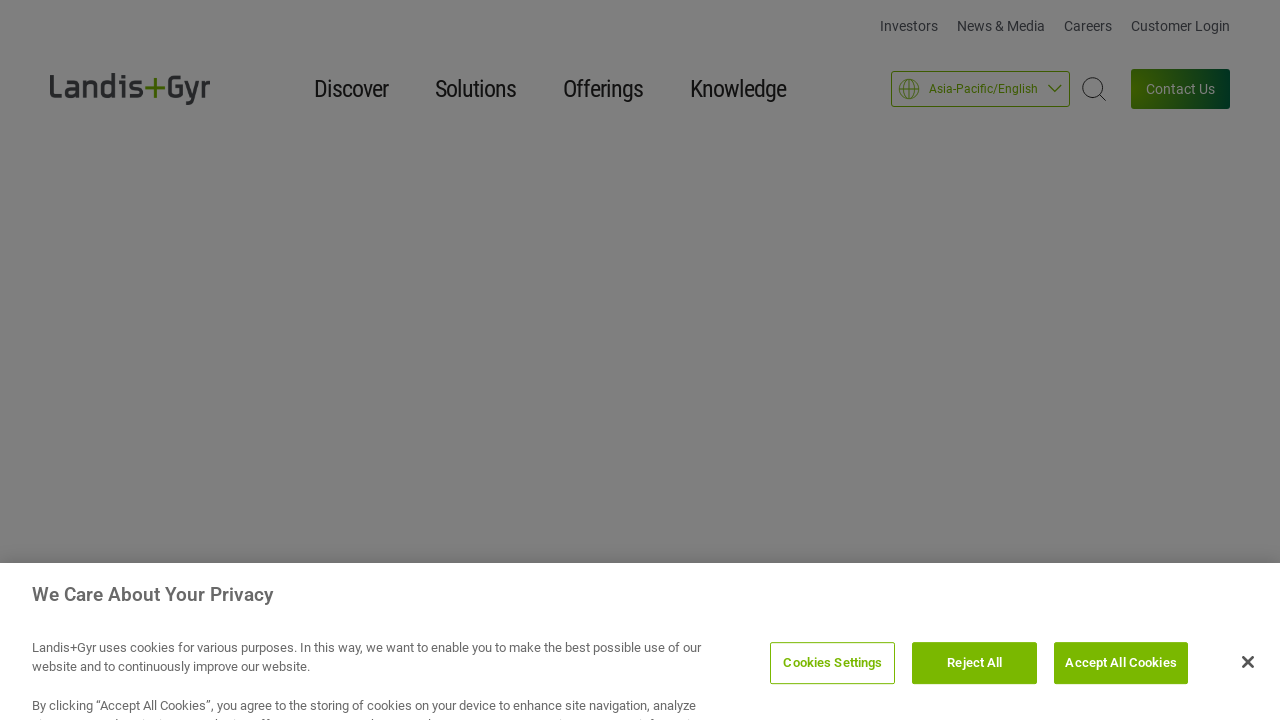

Retrieved title of original window: 'ProtoCommerce'
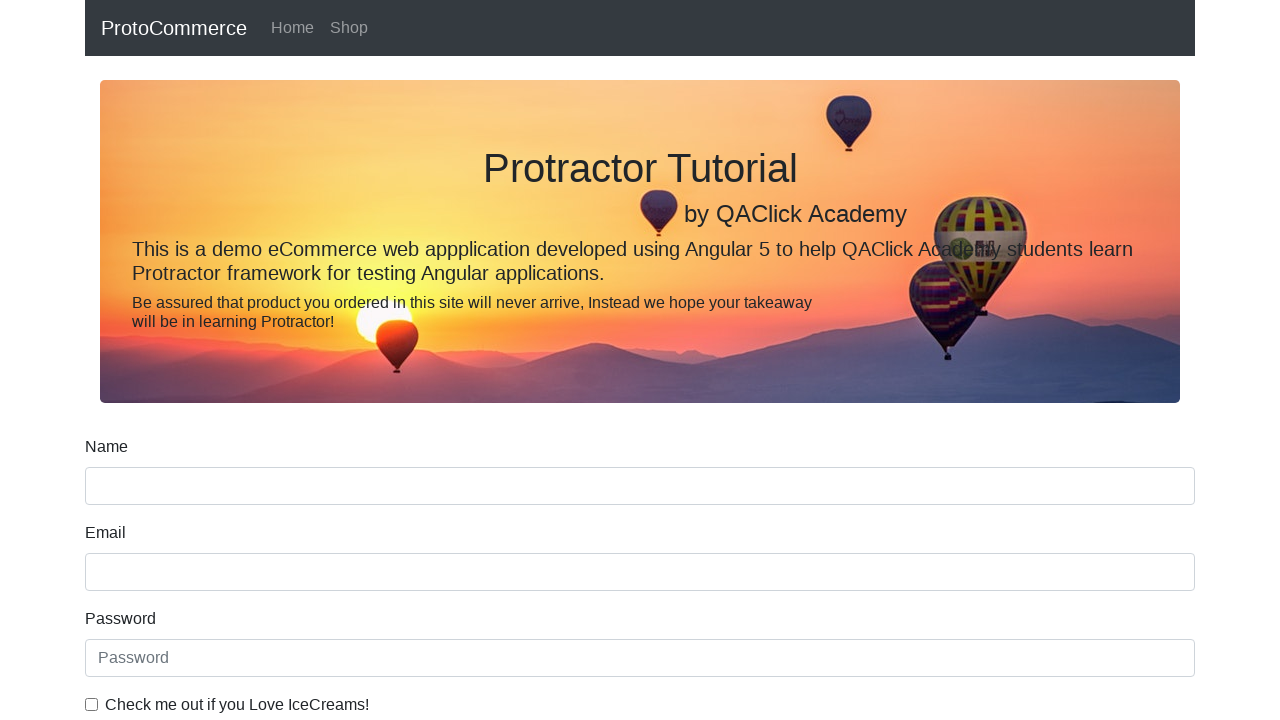

Closed the new window
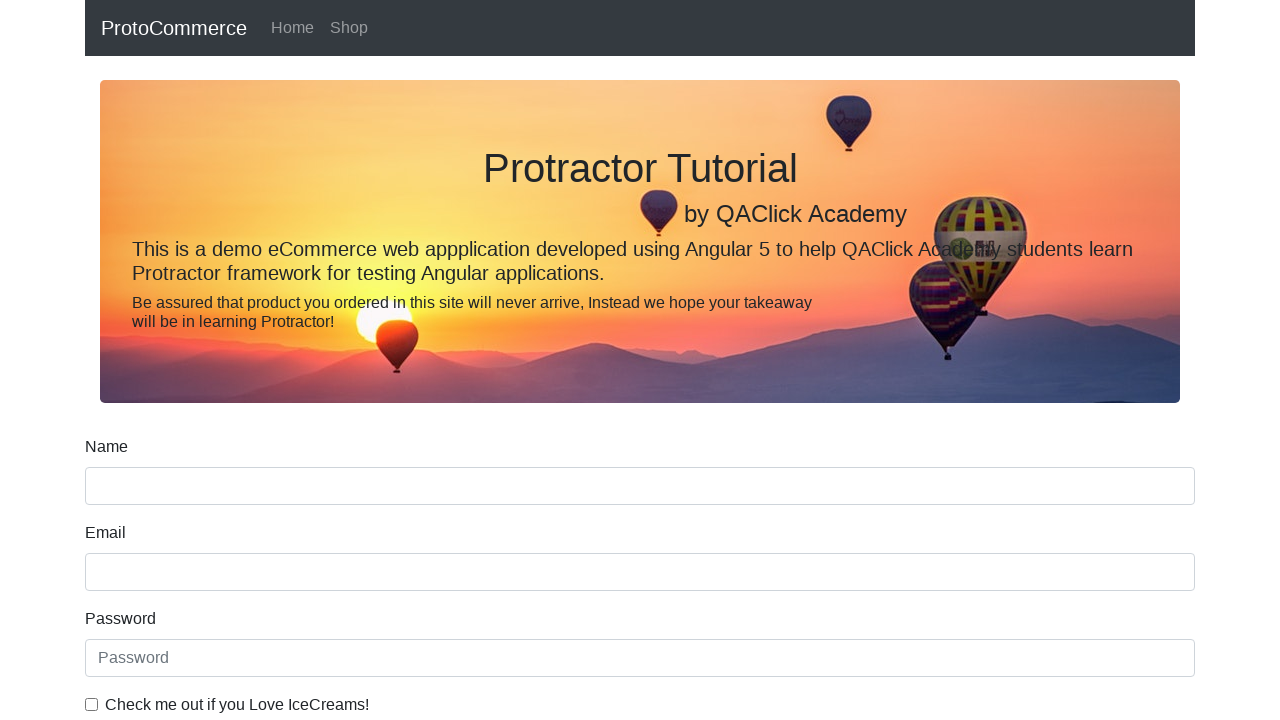

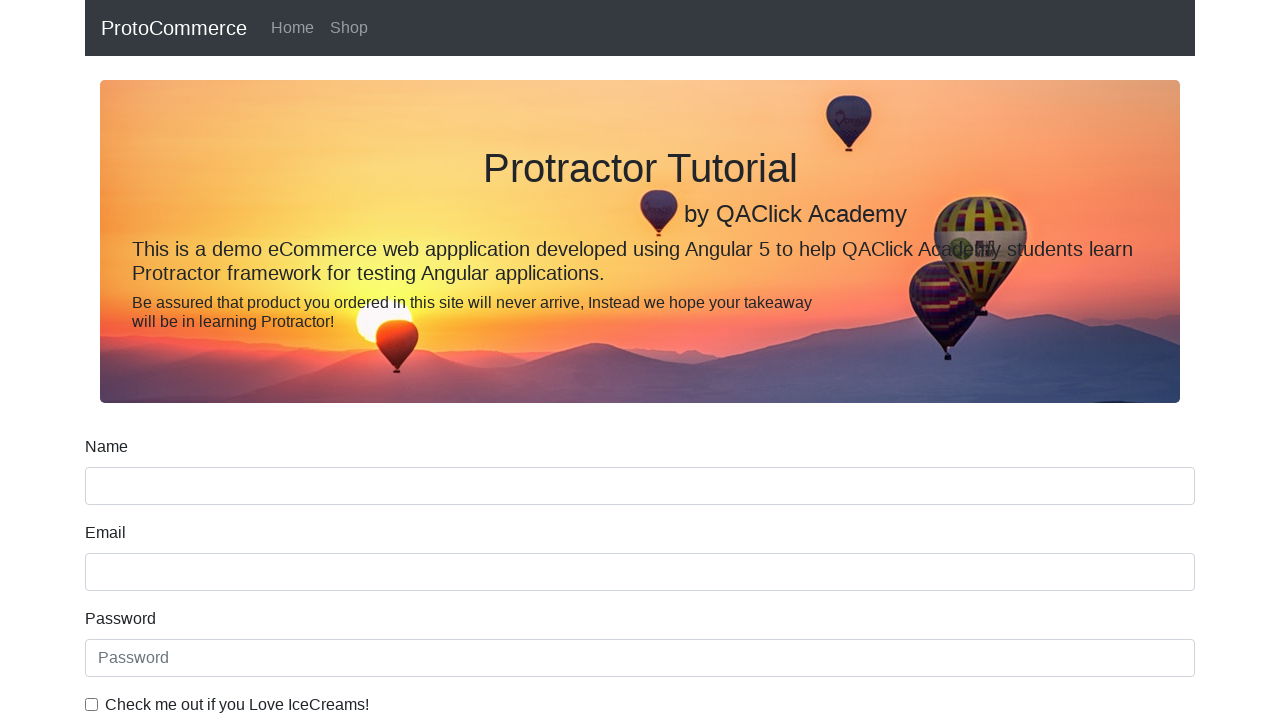